Verifies the subscription functionality on the home page by scrolling to footer, entering an email, and confirming the success message

Starting URL: http://automationexercise.com

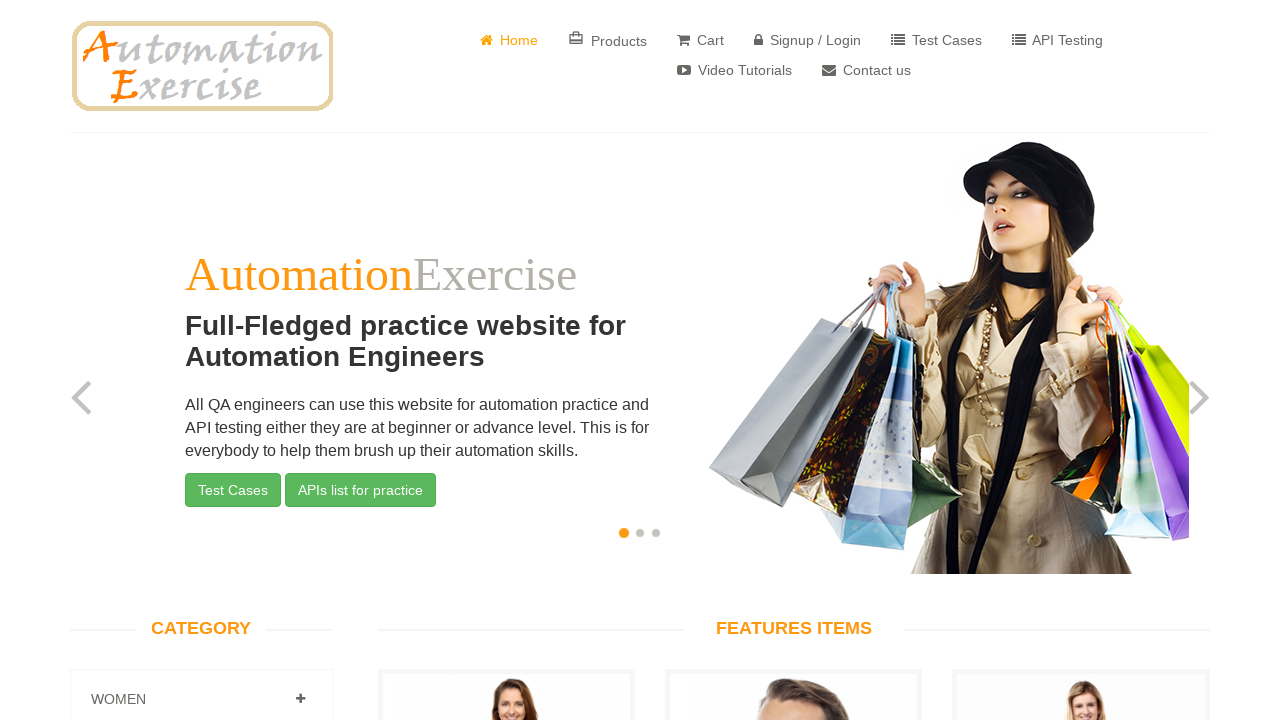

Scrolled to bottom of page to view footer
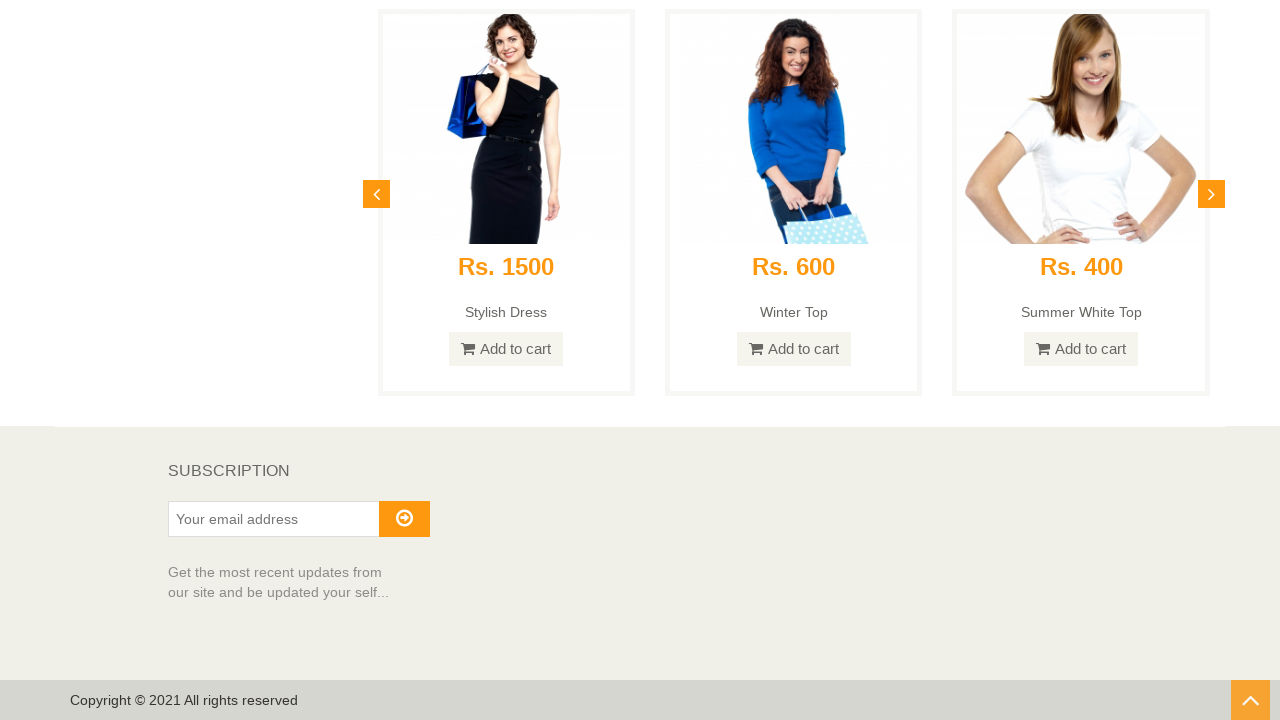

SUBSCRIPTION text is visible in footer
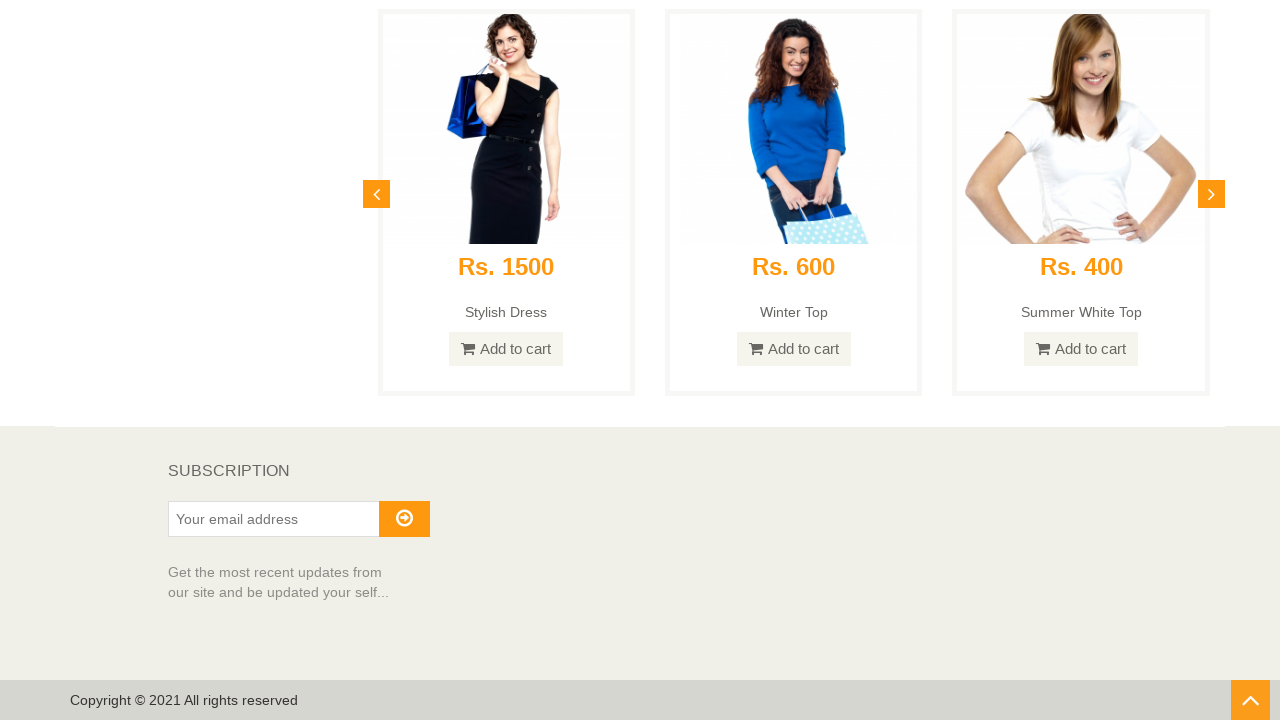

Entered email address 'subscriber_test@example.com' in subscription field on #susbscribe_email
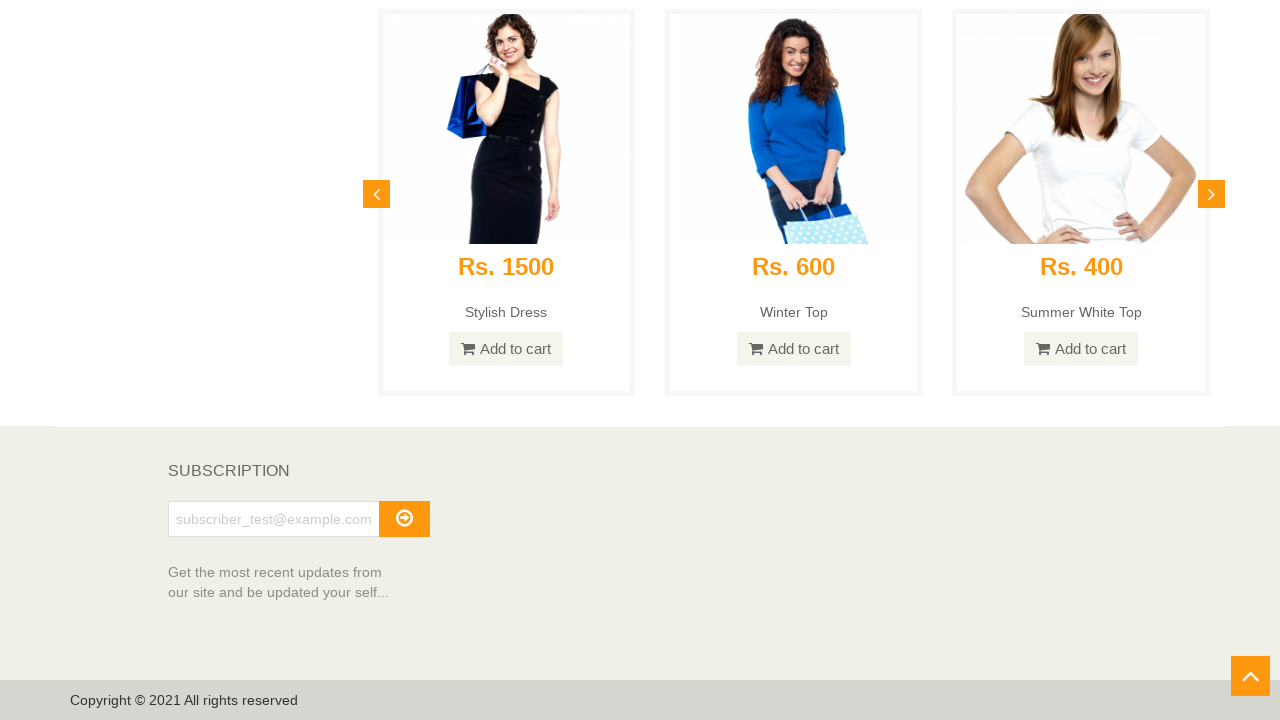

Clicked subscribe button to submit subscription at (404, 519) on #subscribe
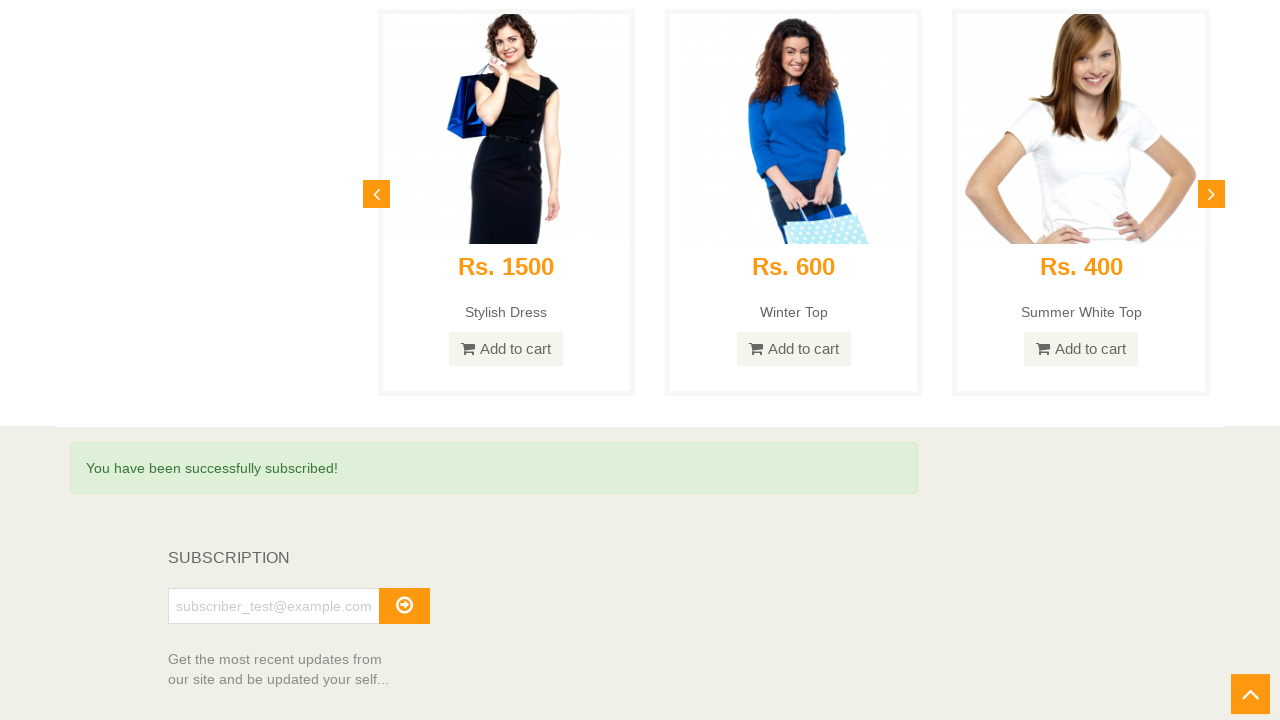

Success message 'You have been successfully subscribed!' is displayed
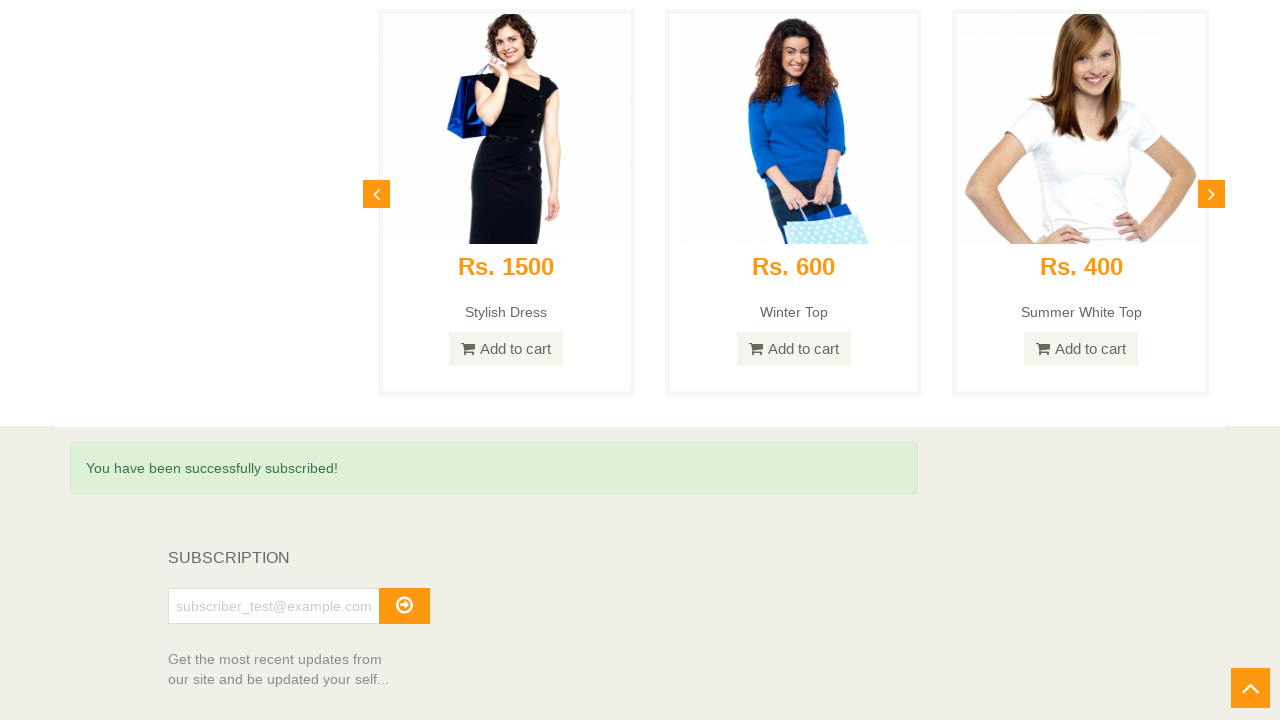

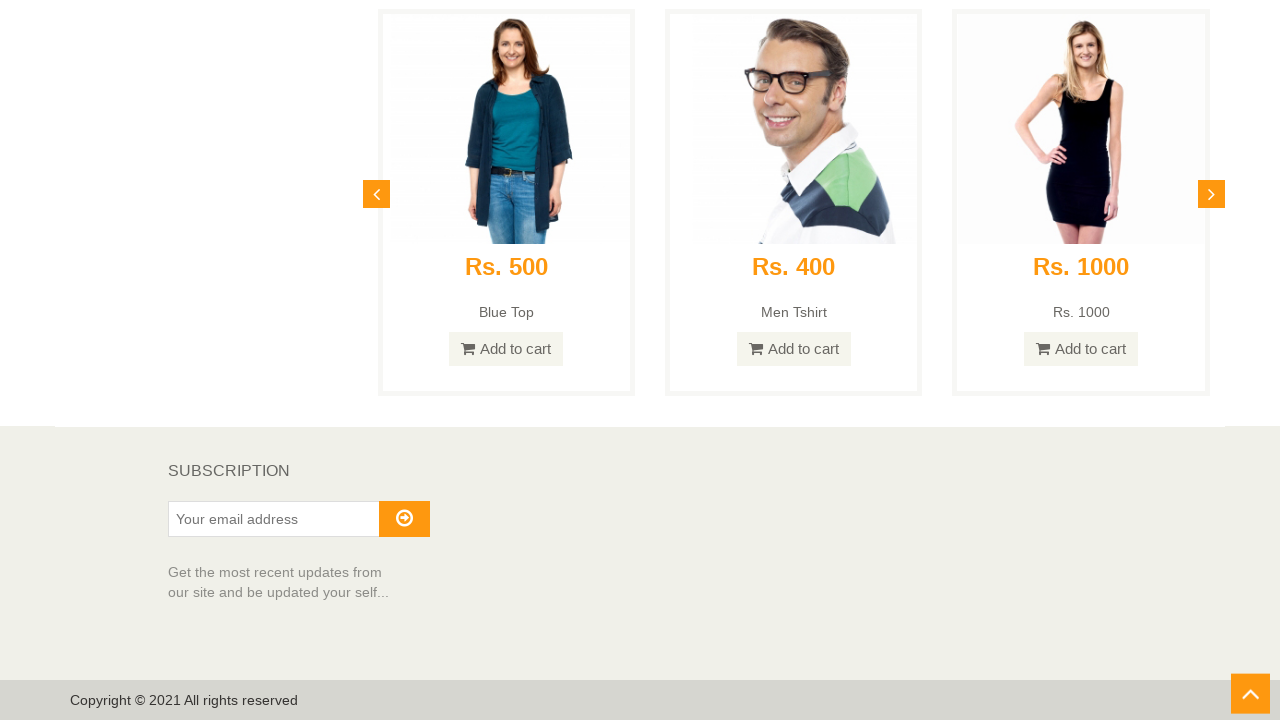